Tests radio button functionality by clicking on "Yes" and "Impressive" radio button options on a demo QA page

Starting URL: https://demoqa.com/radio-button

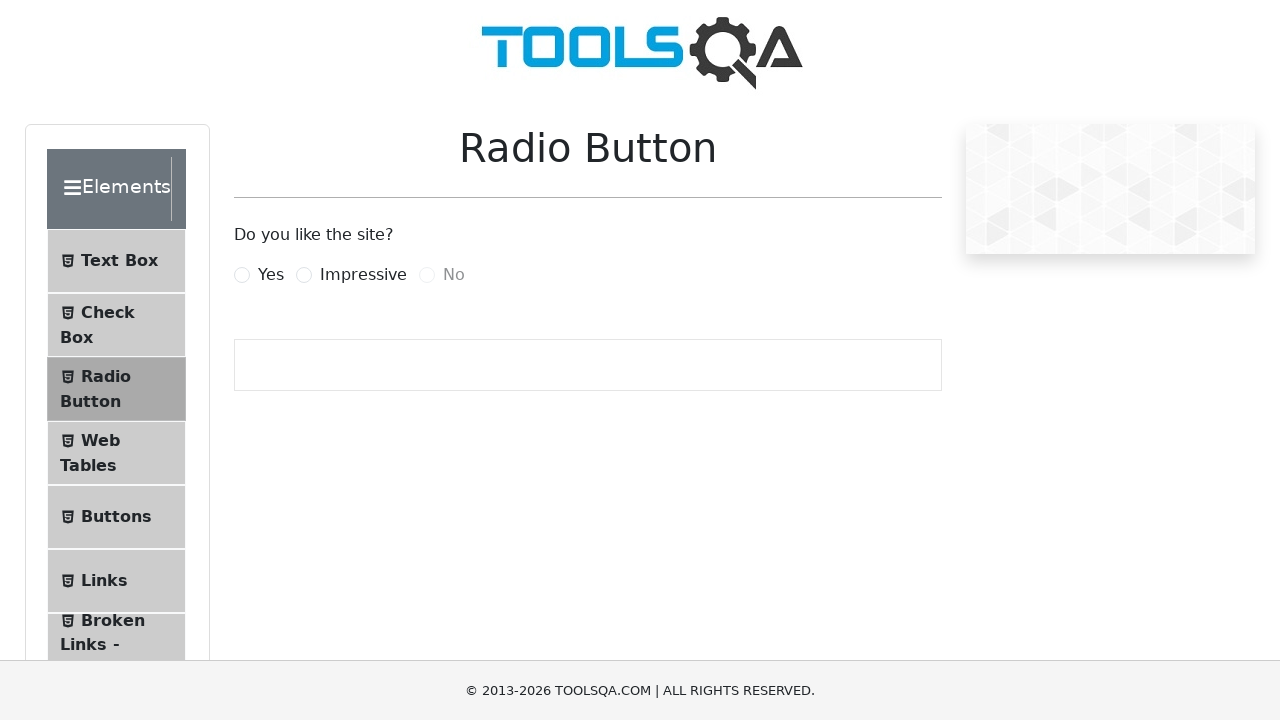

Clicked 'Yes' radio button at (271, 275) on label[for='yesRadio']
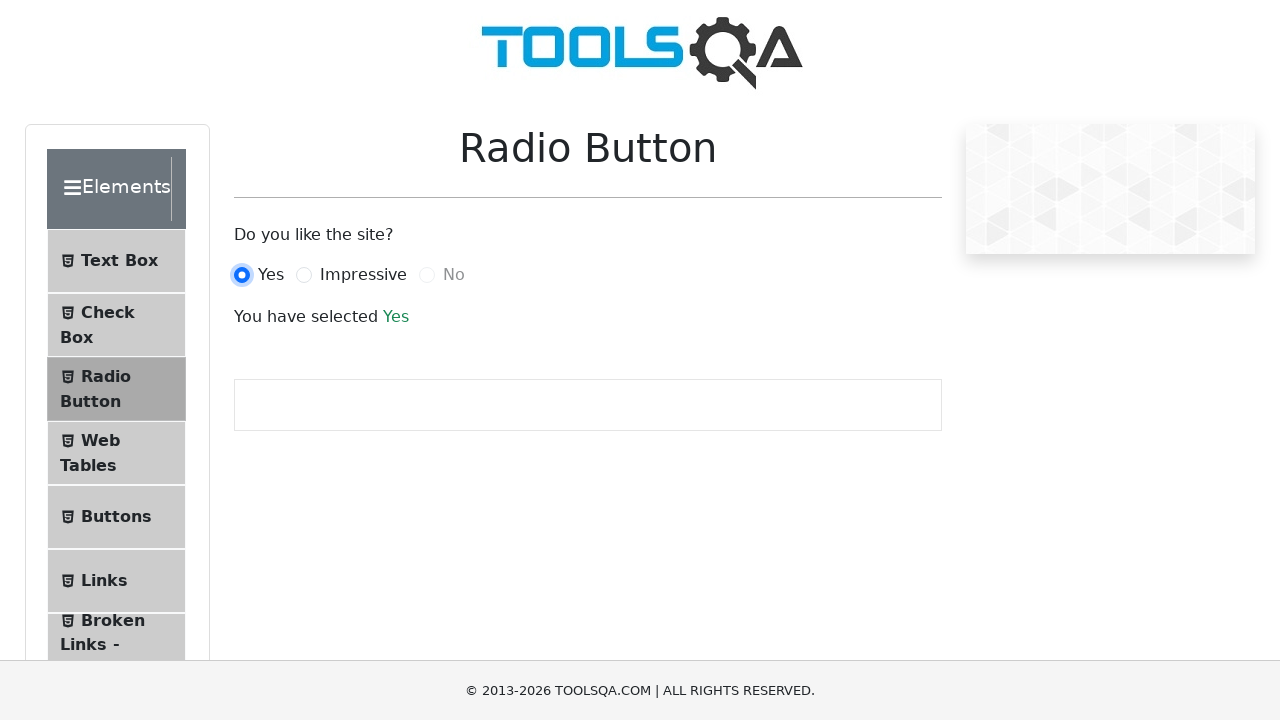

Waited 1 second for UI response
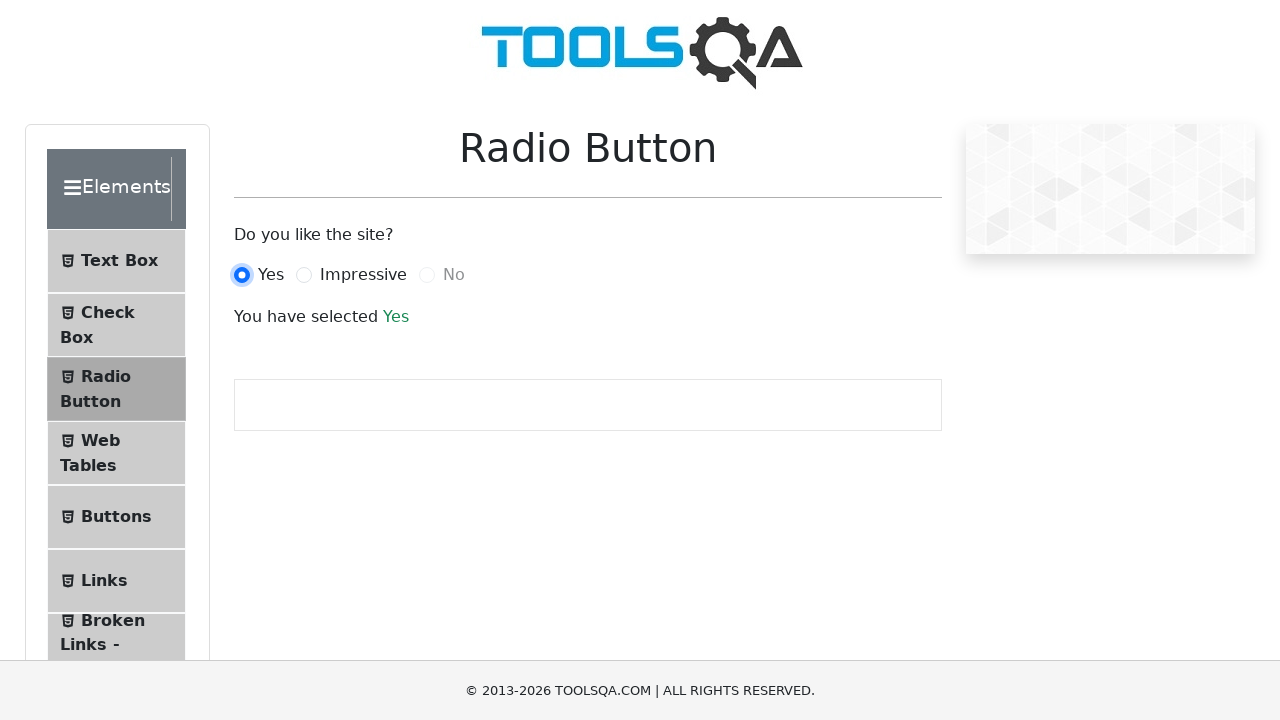

Clicked 'Impressive' radio button at (363, 275) on label[for='impressiveRadio']
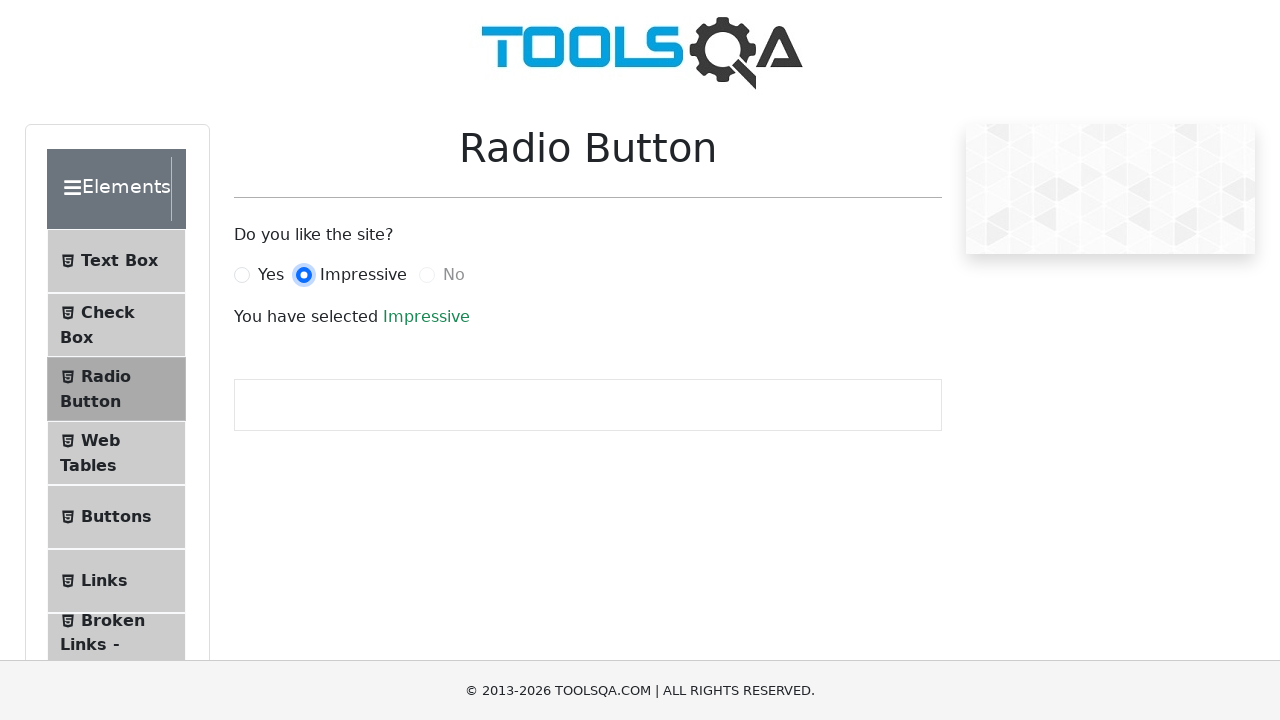

Verified 'Impressive' selection was reflected on page
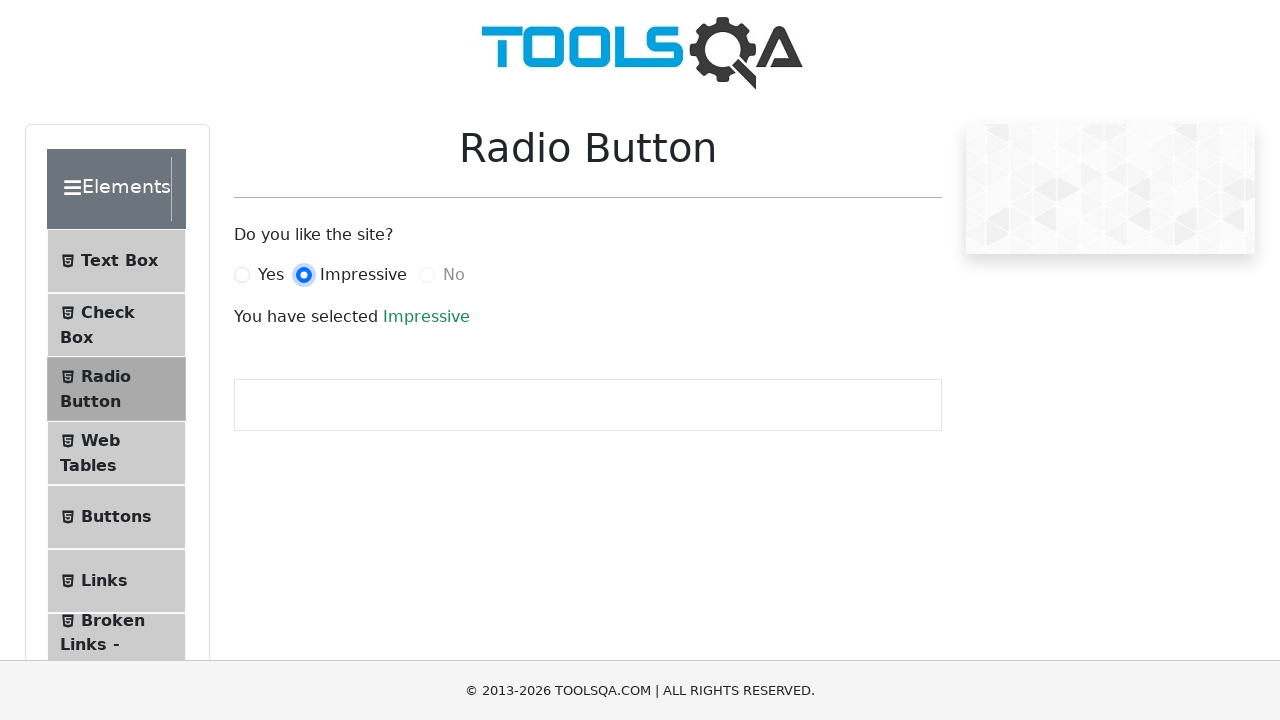

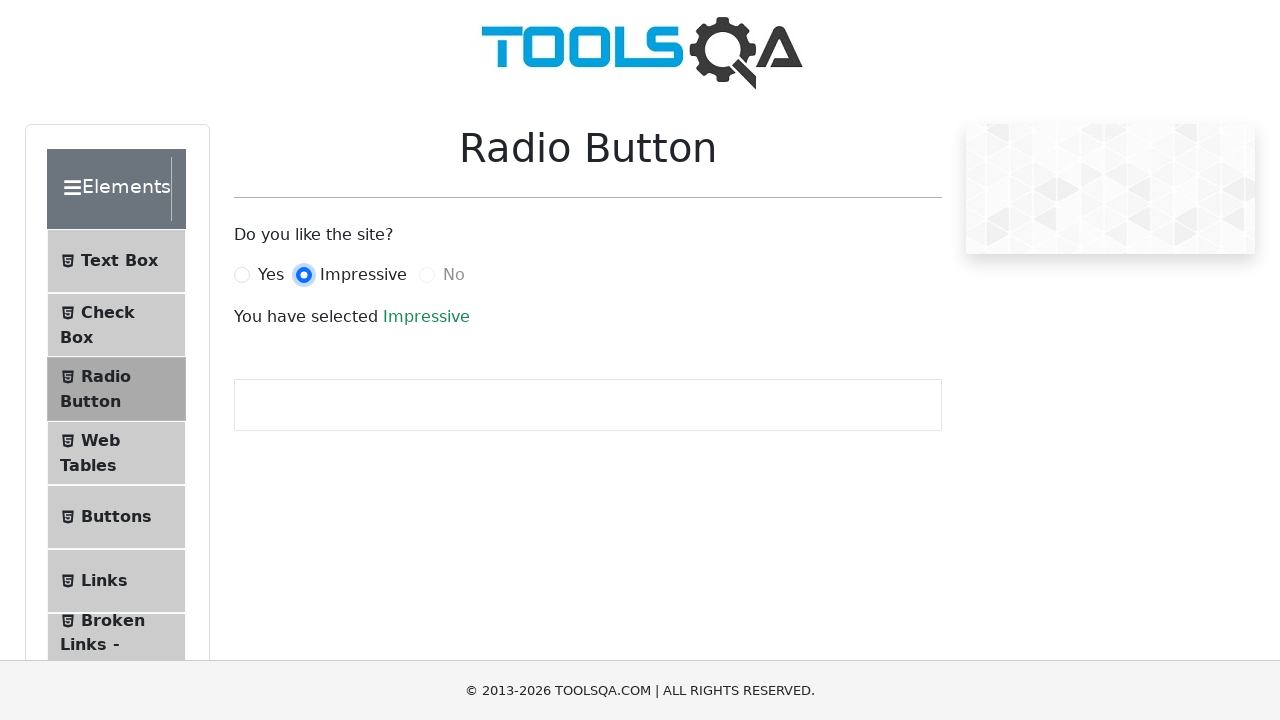